Tests hover functionality by moving the mouse over the first avatar image and verifying that the caption/additional information becomes visible.

Starting URL: http://the-internet.herokuapp.com/hovers

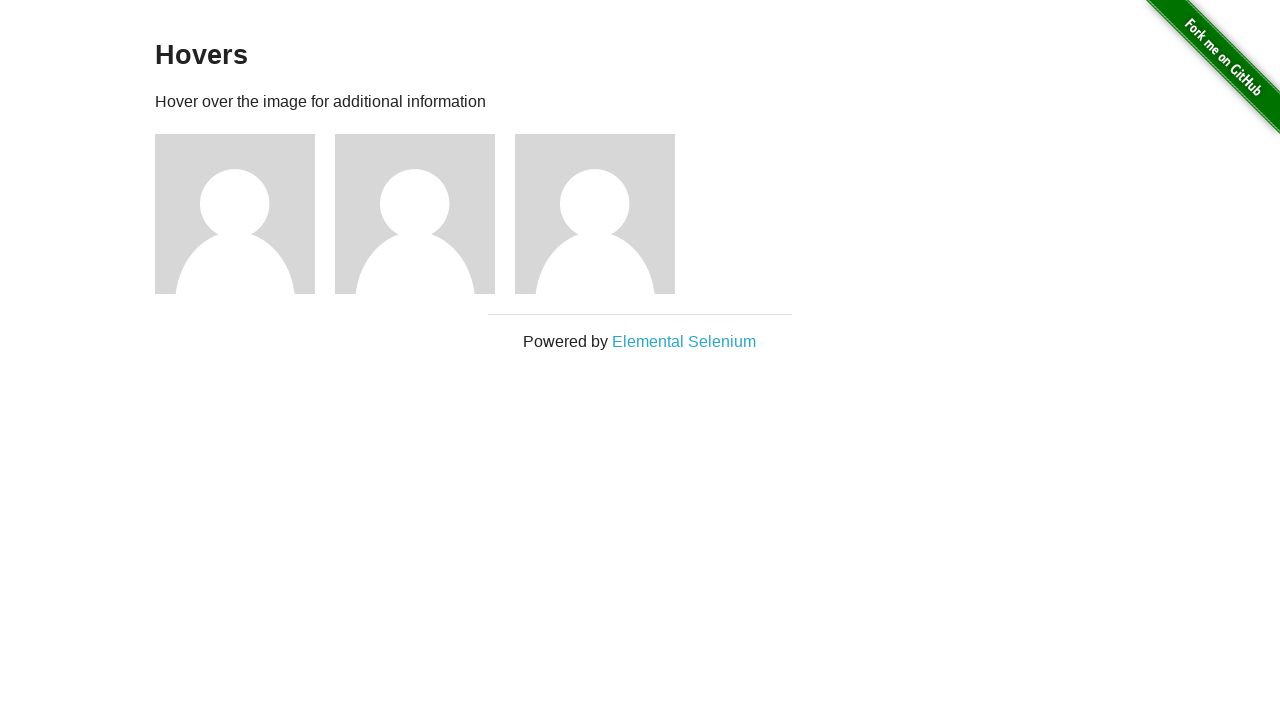

Located the first avatar figure element
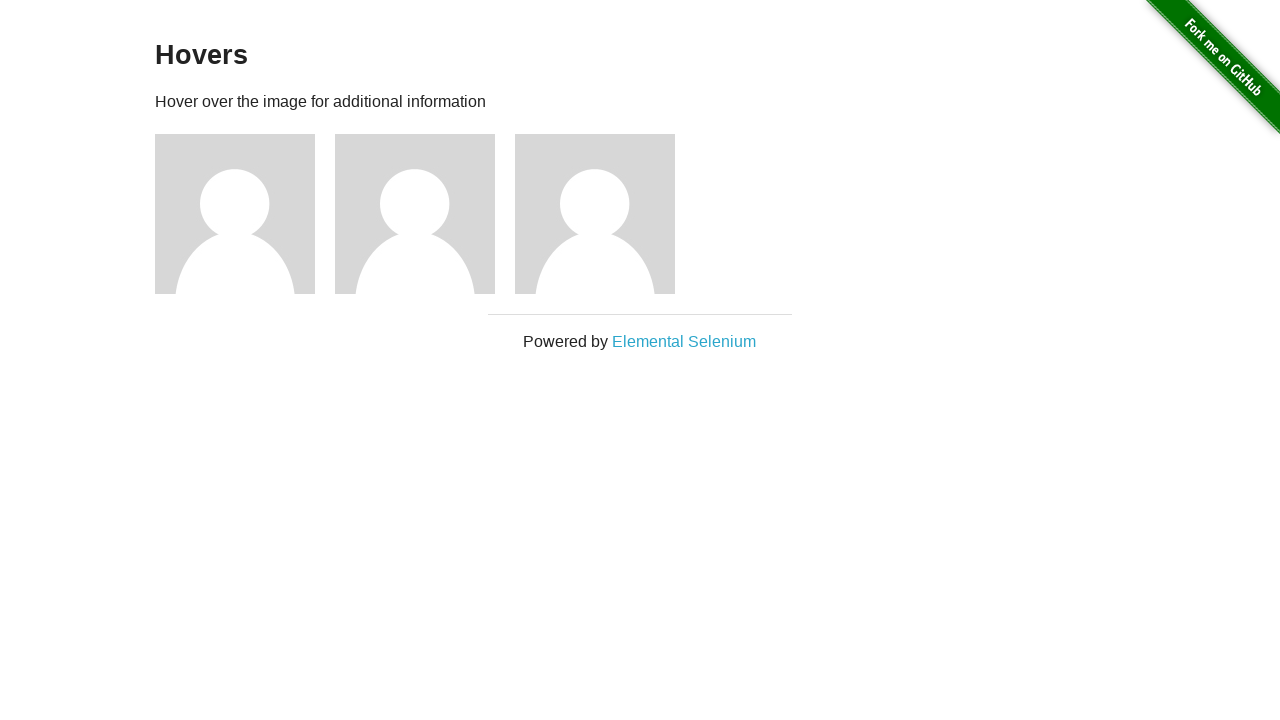

Hovered over the first avatar image at (245, 214) on .figure >> nth=0
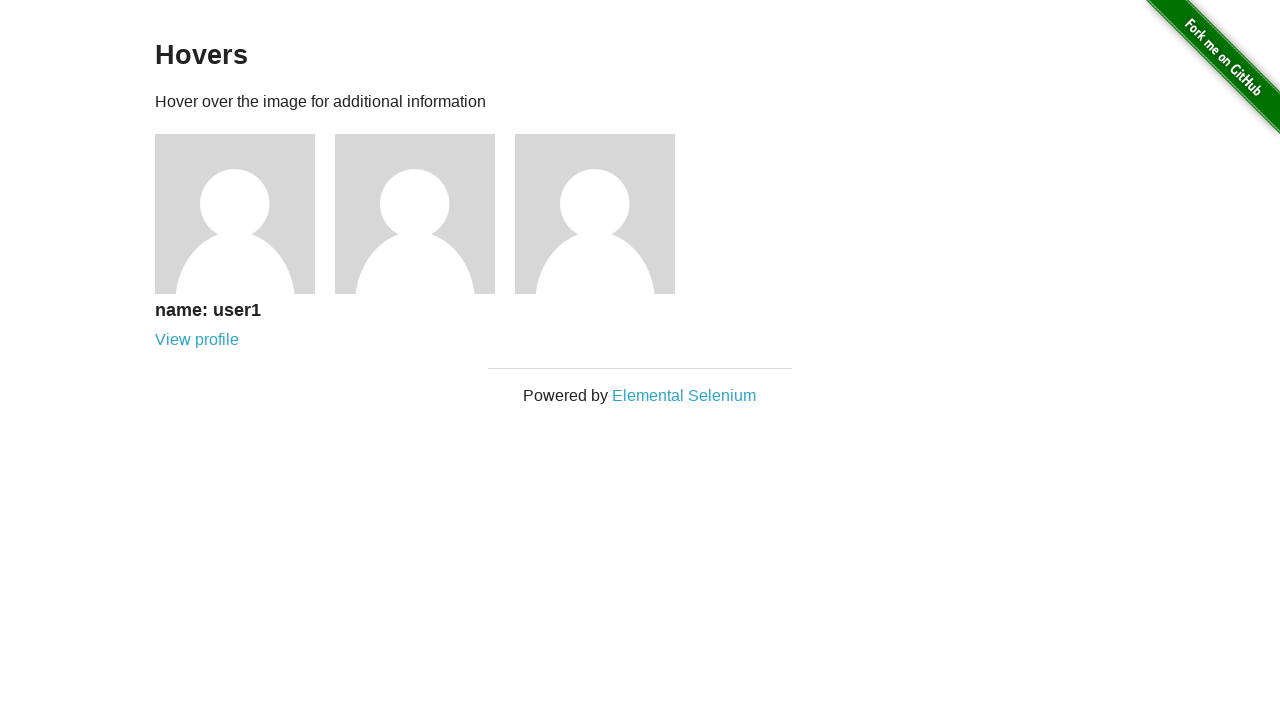

Waited for figcaption element to appear
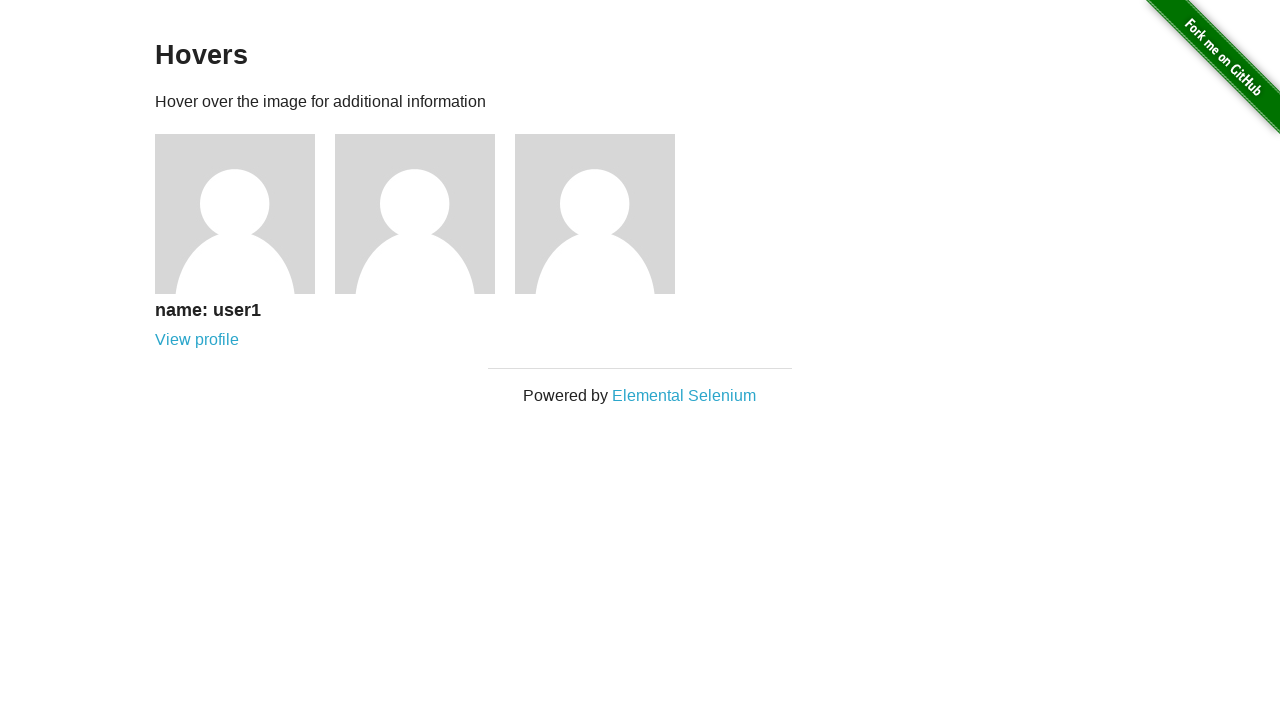

Verified that the caption/additional information is visible on hover
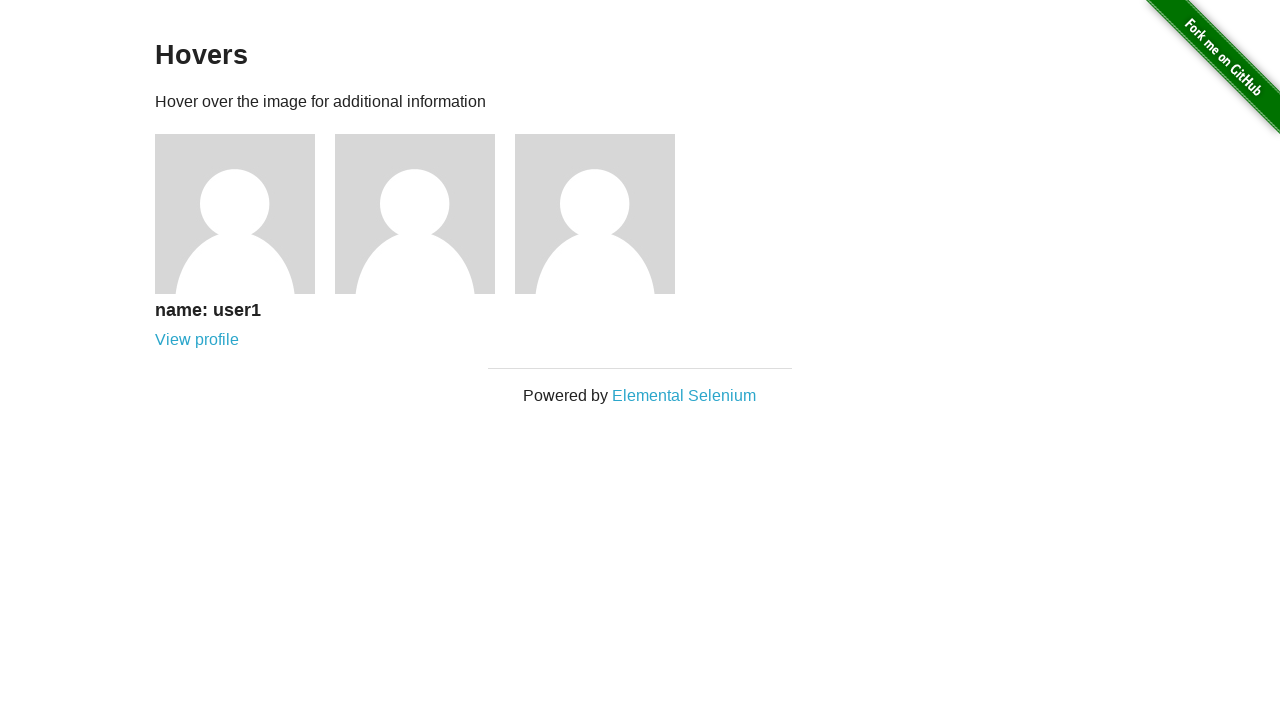

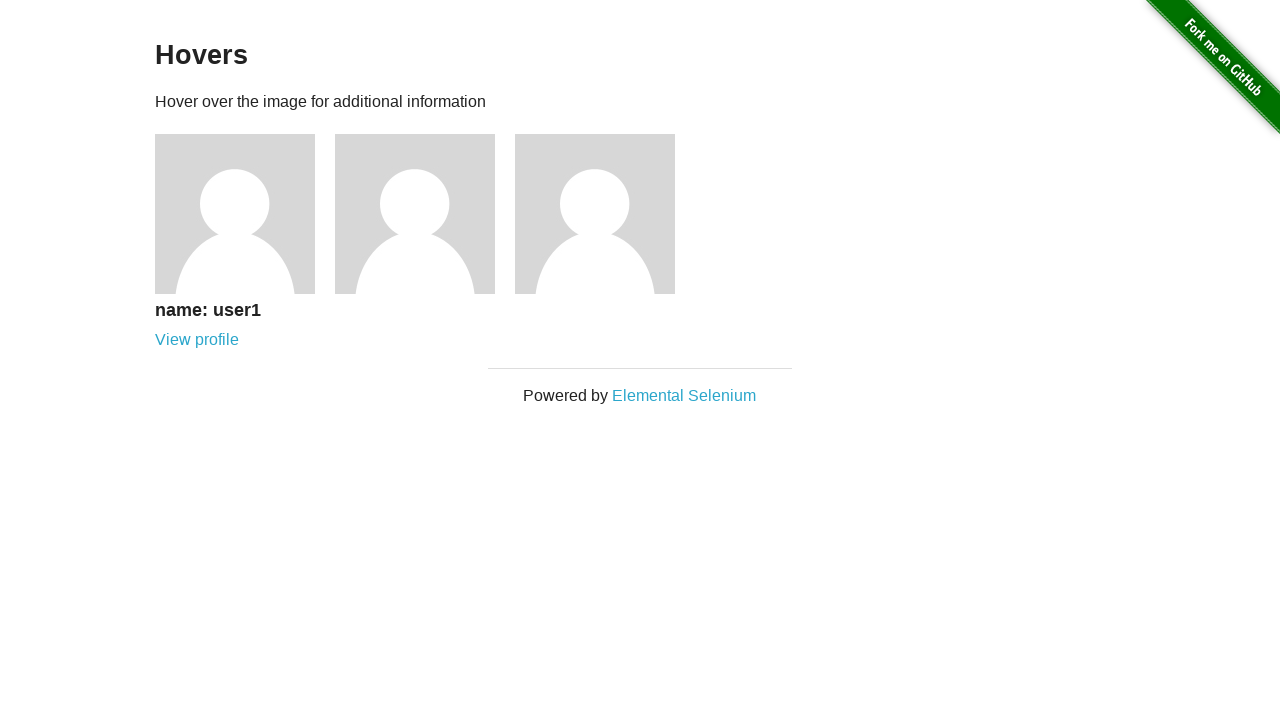